Fills out a form with first name, last name, and email, then submits it by pressing Enter on the submit button

Starting URL: http://secure-retreat-92358.herokuapp.com/

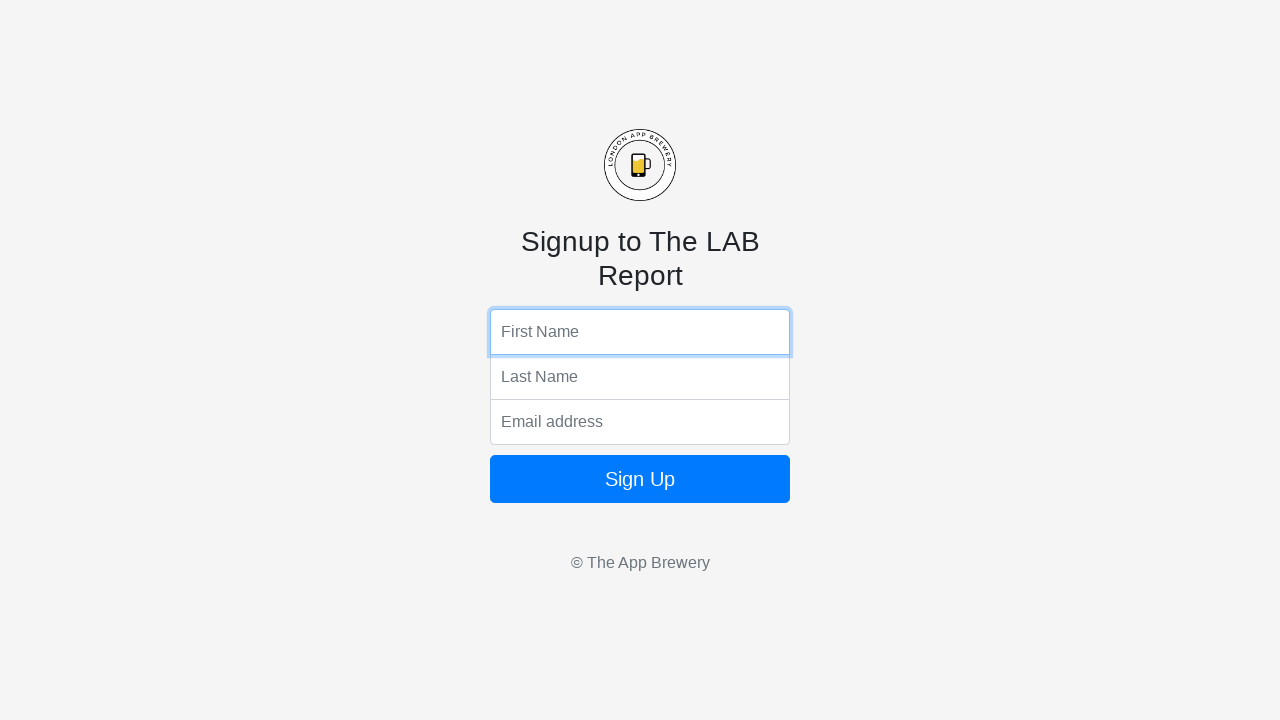

Filled first name field with 'Mike' on input[name='fName']
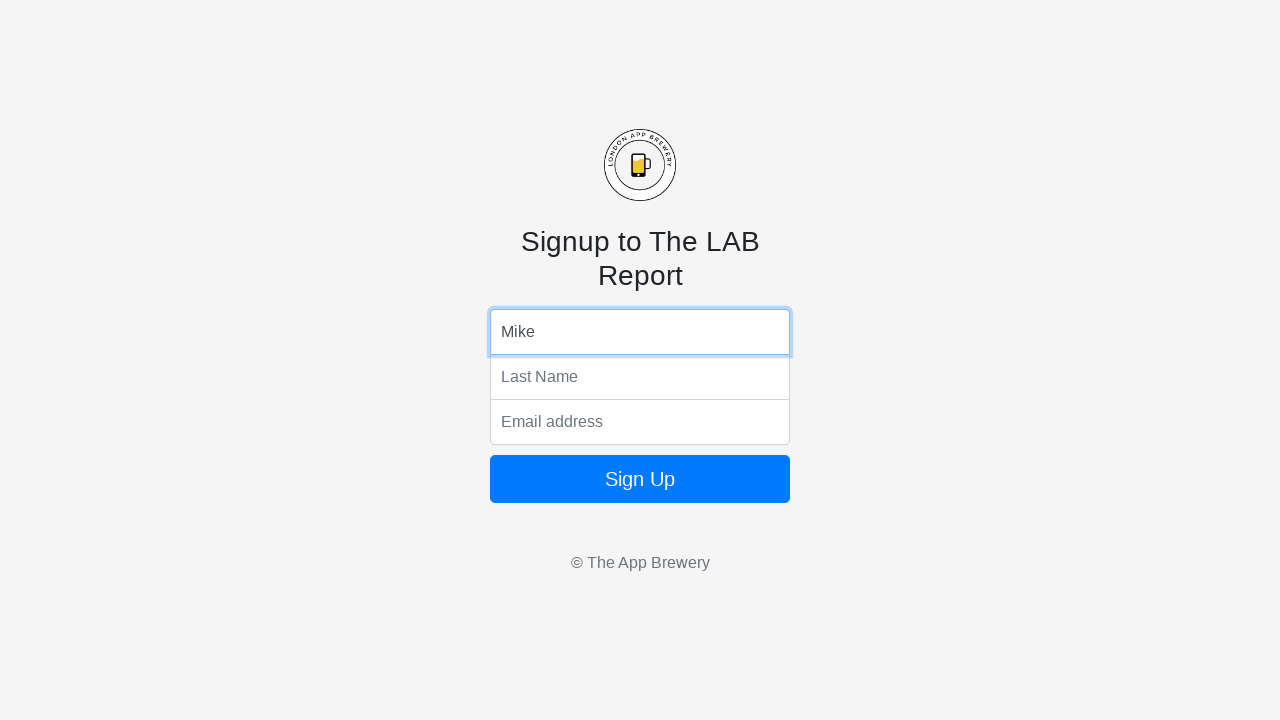

Filled last name field with 'Johnson' on input[name='lName']
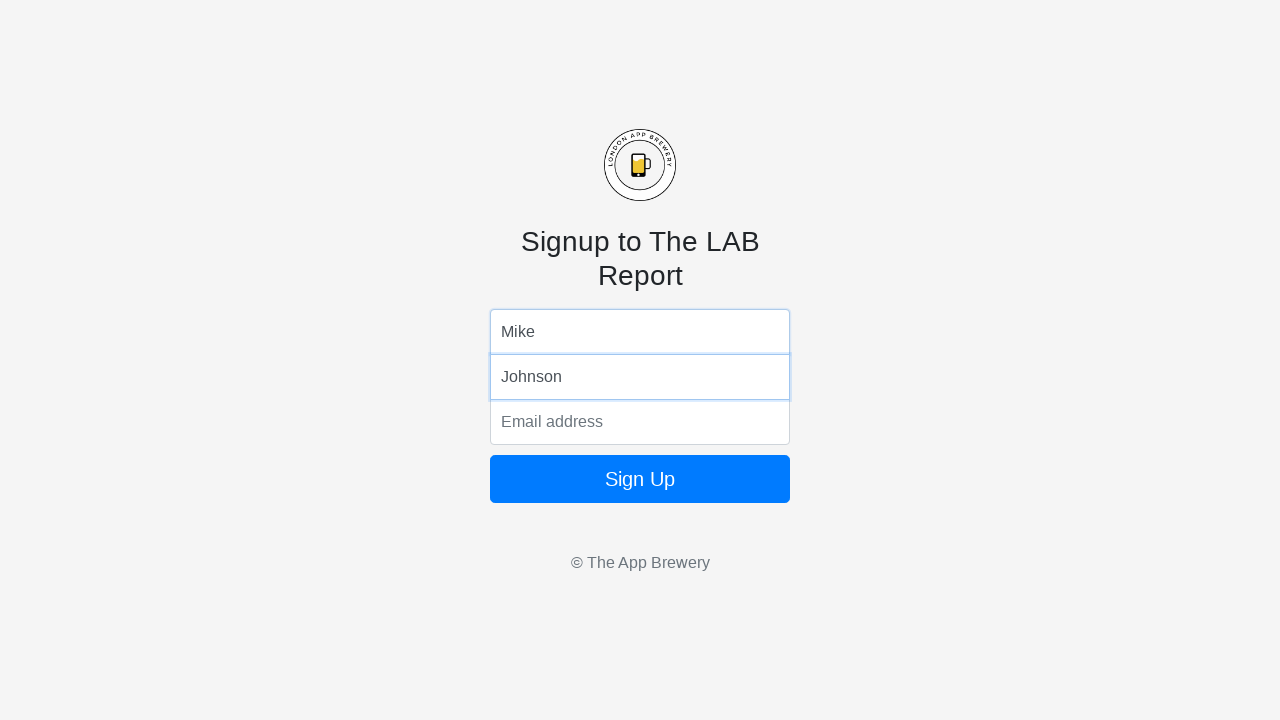

Filled email field with 'mike@johnson.com' on input[name='email']
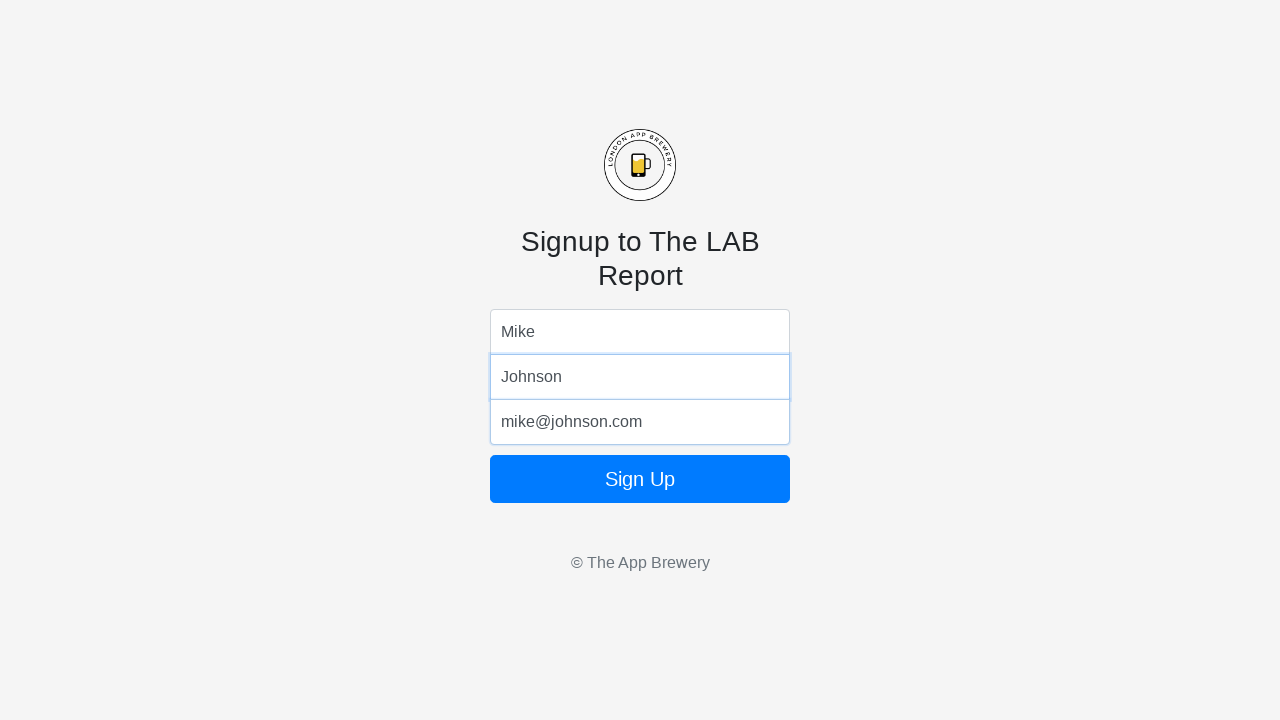

Submitted form by pressing Enter on submit button on button
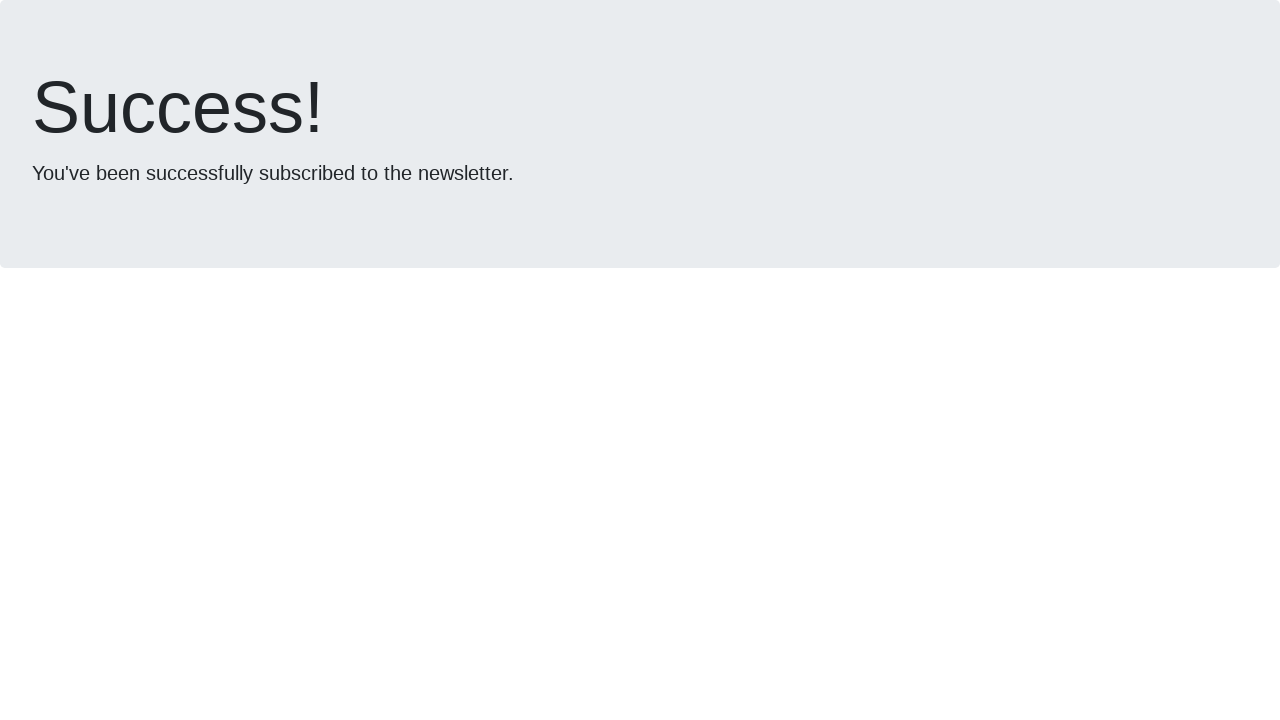

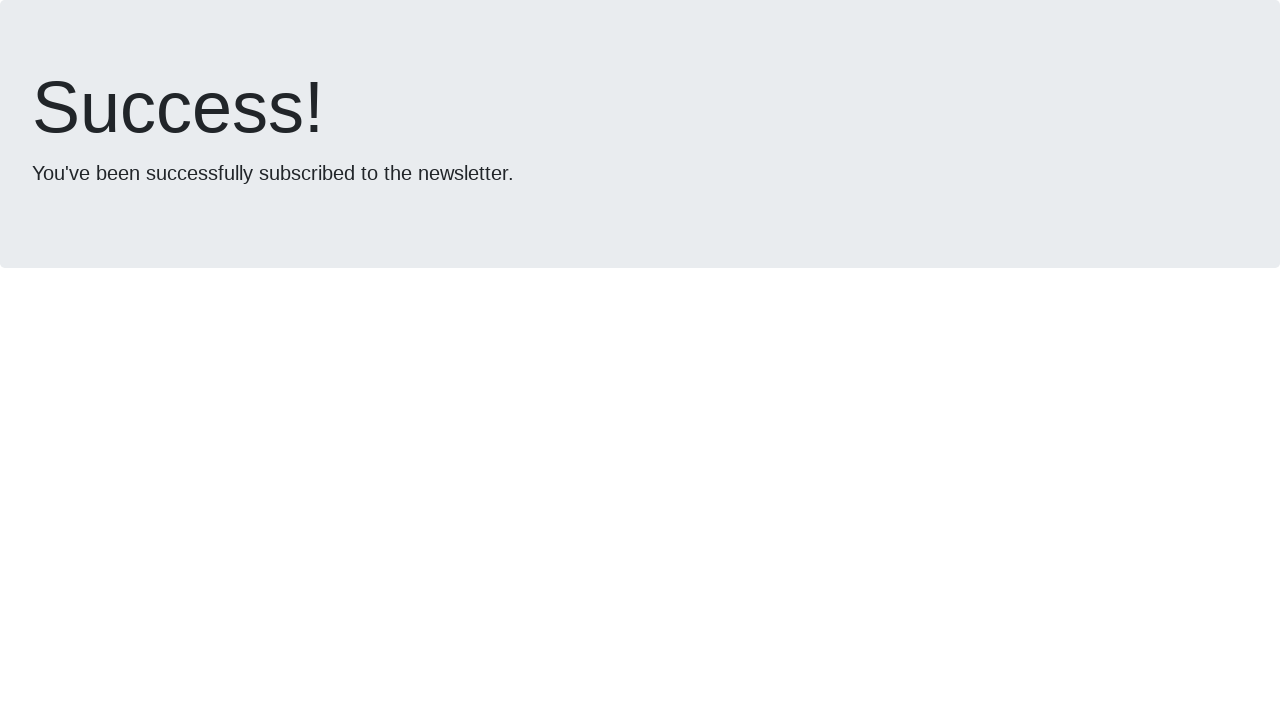